Navigates to Katalon Shop demo site, clicks on My Account link, and verifies the page loads correctly

Starting URL: https://cms.demo.katalon.com/

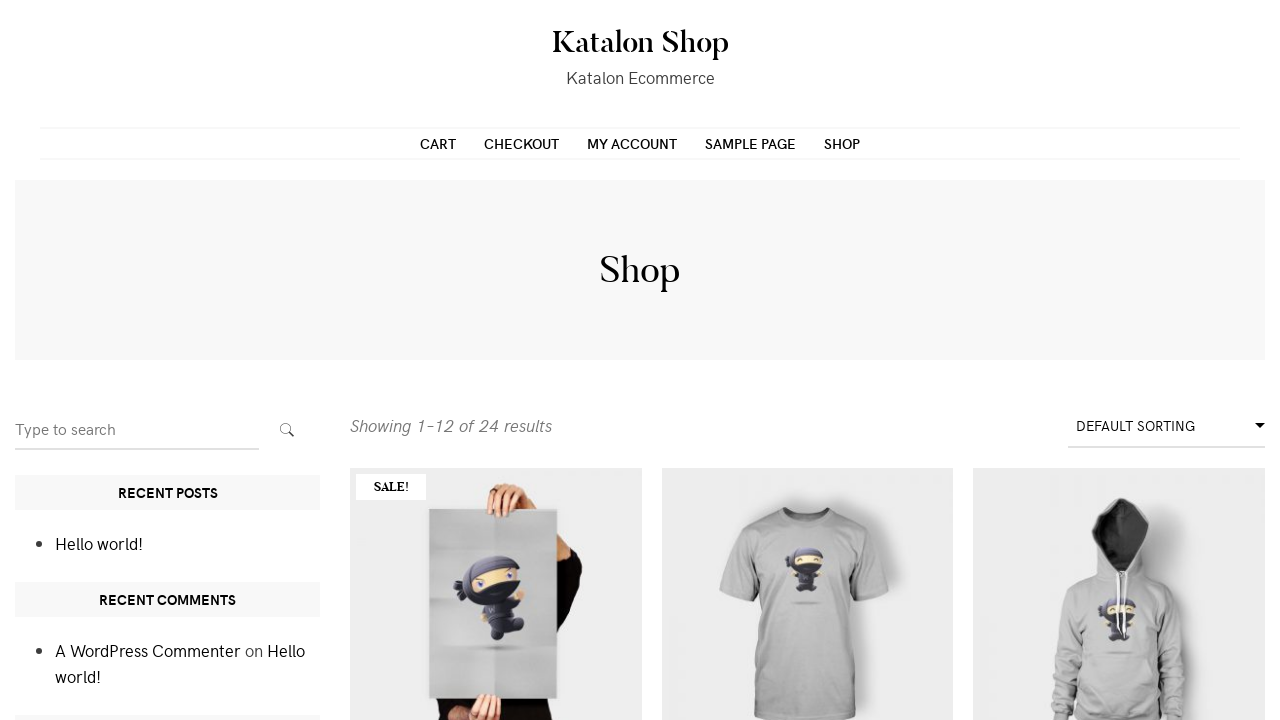

Clicked on My Account link at (632, 143) on a[href='https://cms.demo.katalon.com/my-account/']
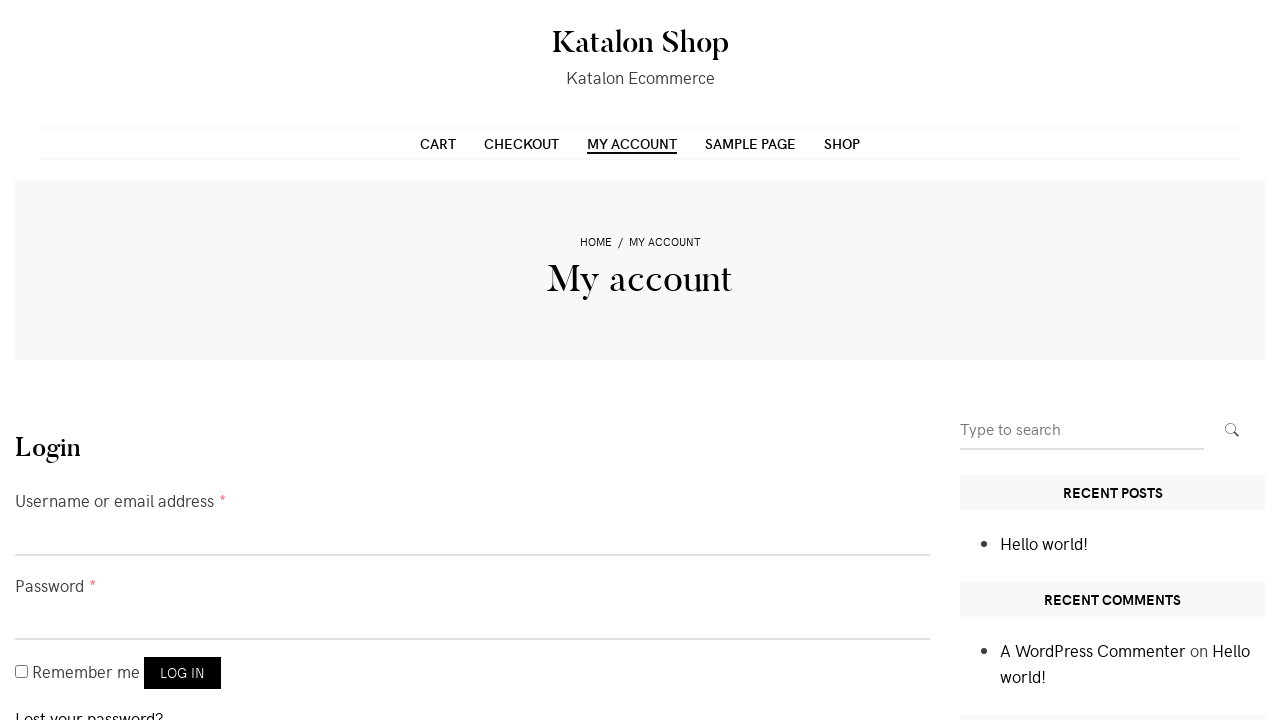

Waited for navigation to My Account page to complete
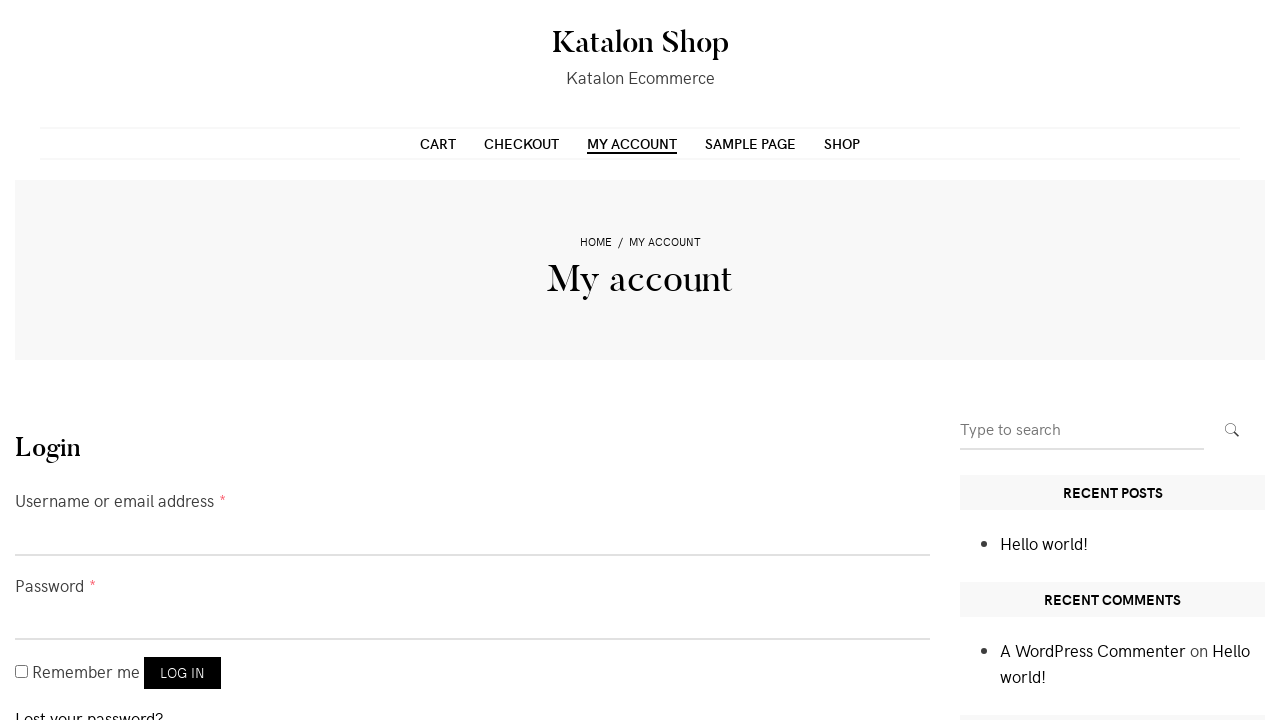

Verified page title is 'My account – Katalon Shop'
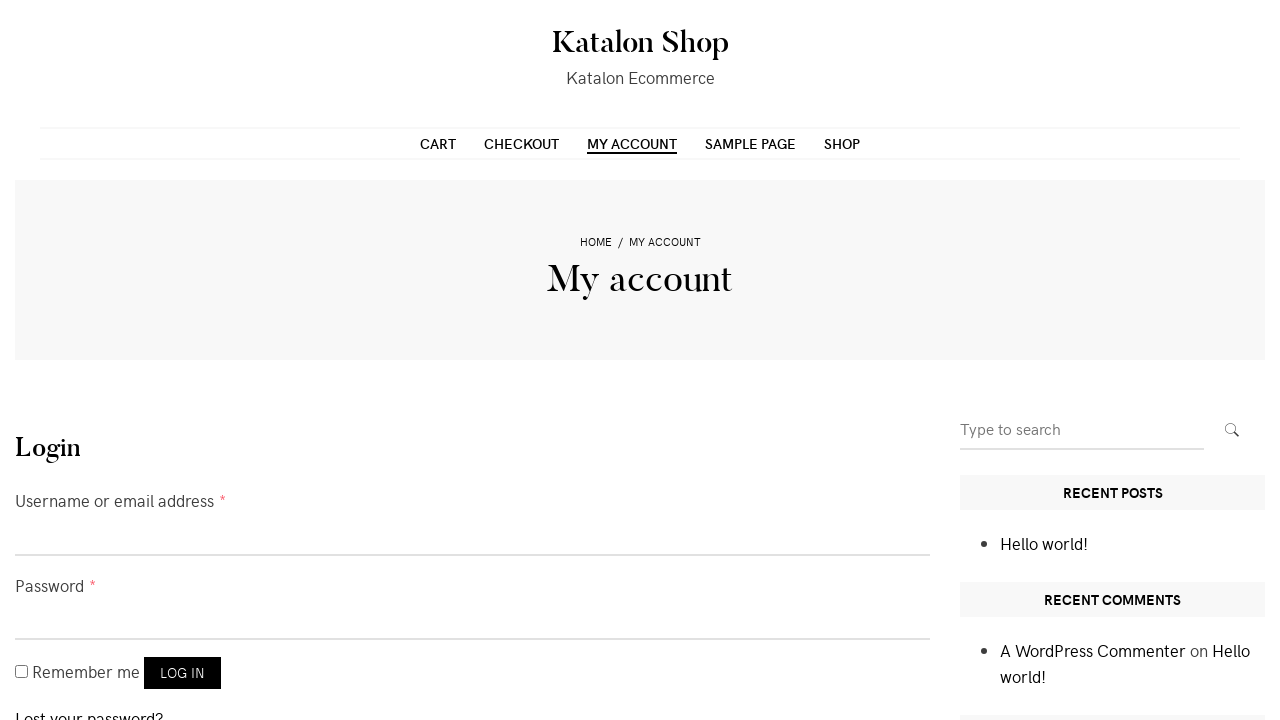

Verified current URL is 'https://cms.demo.katalon.com/my-account/'
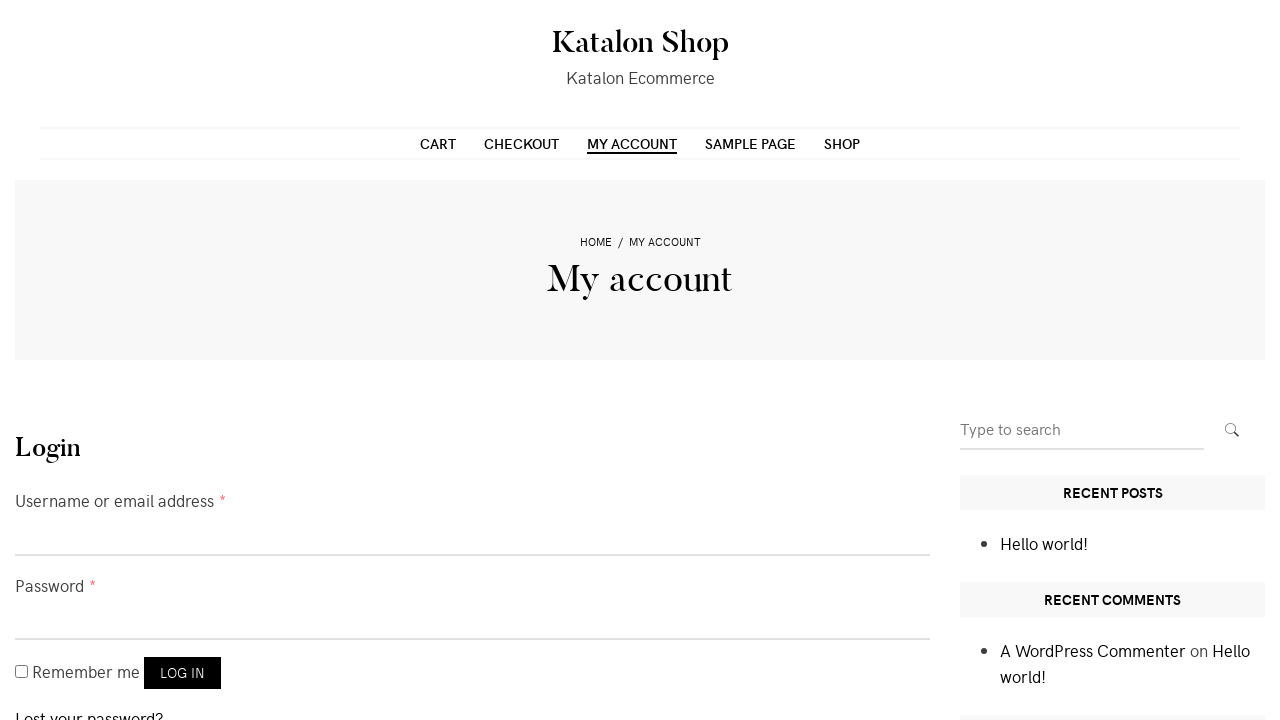

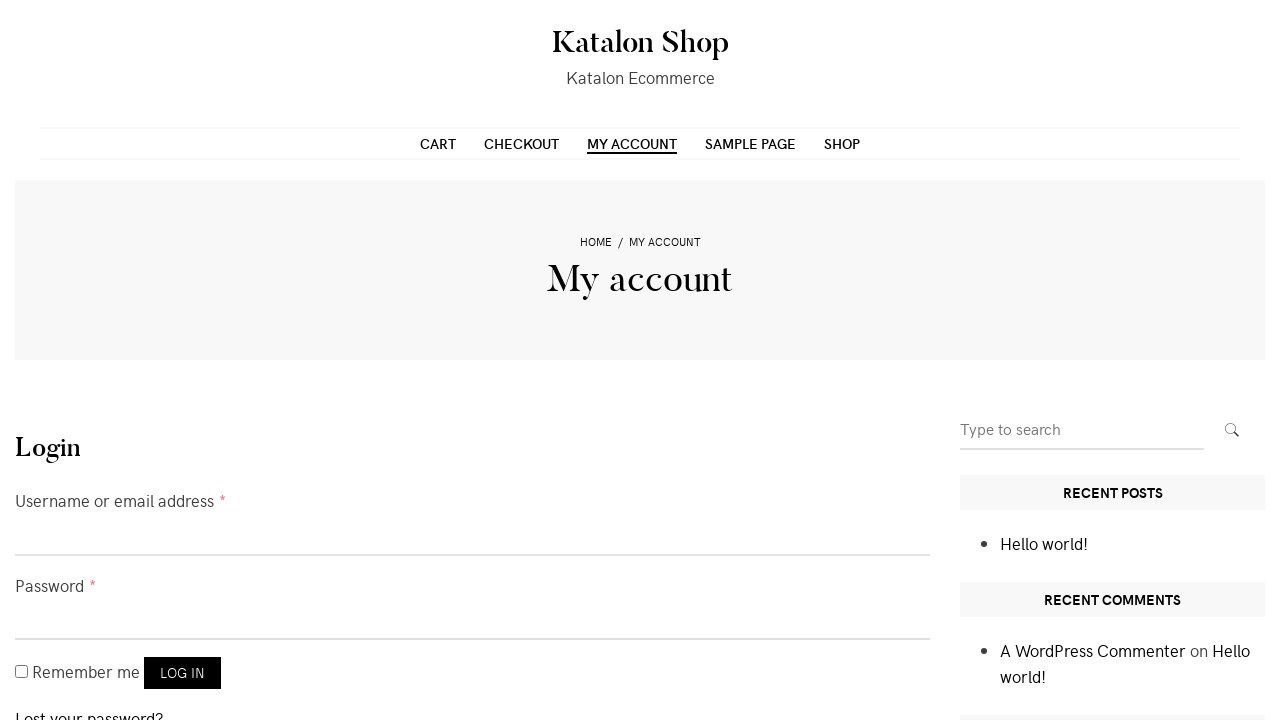